Tests Postmates search functionality by entering a delivery address and searching for a restaurant

Starting URL: https://www.postmates.com/

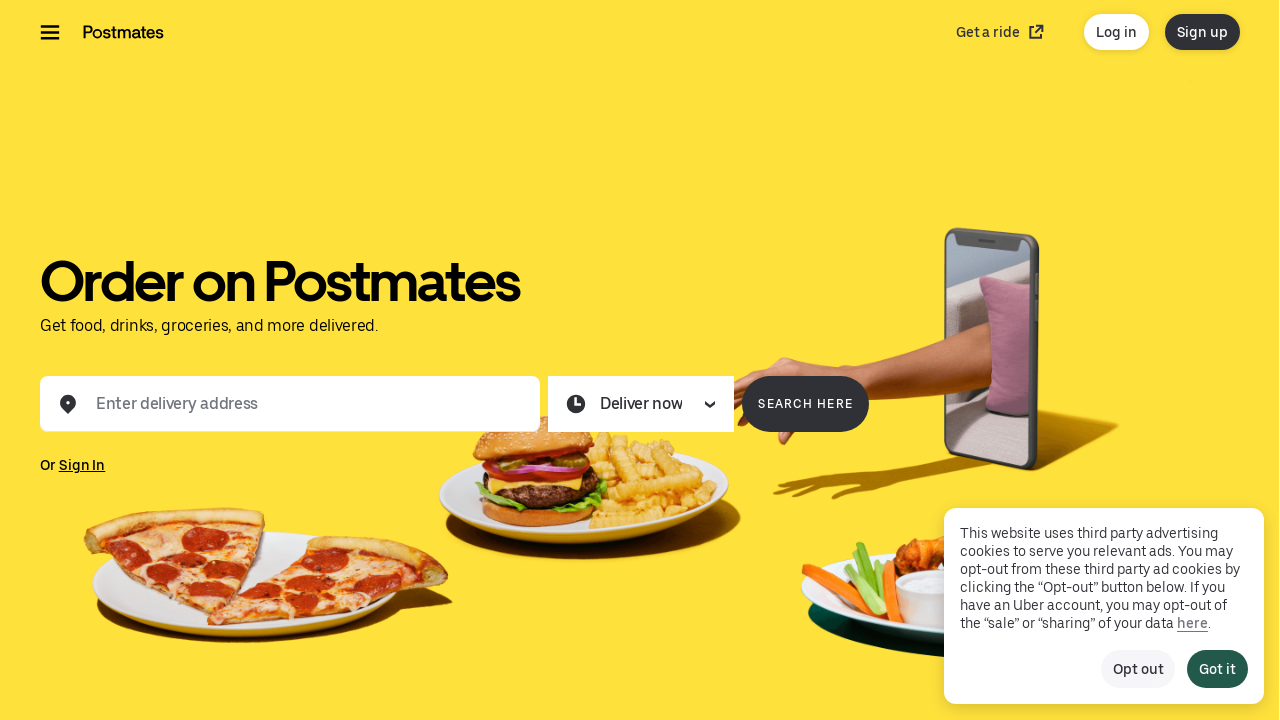

Waited for input field to be visible
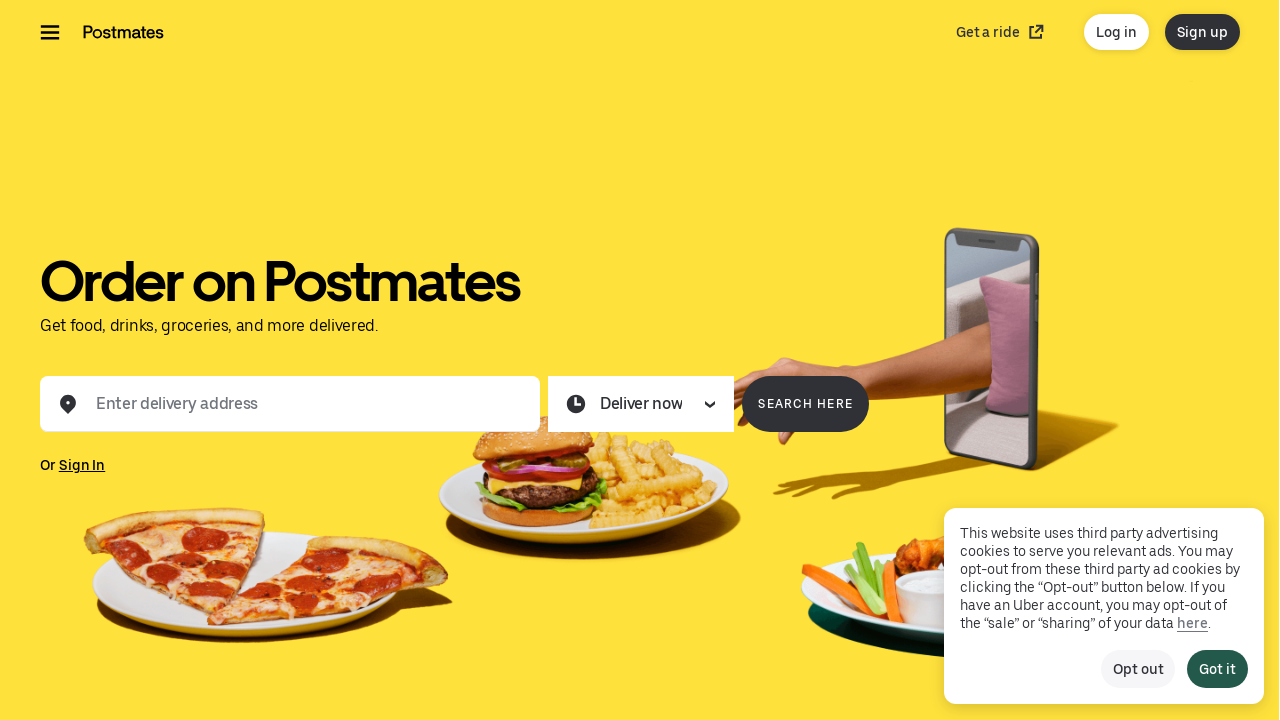

Filled delivery address field with 'San Francisco, CA 94102' on input
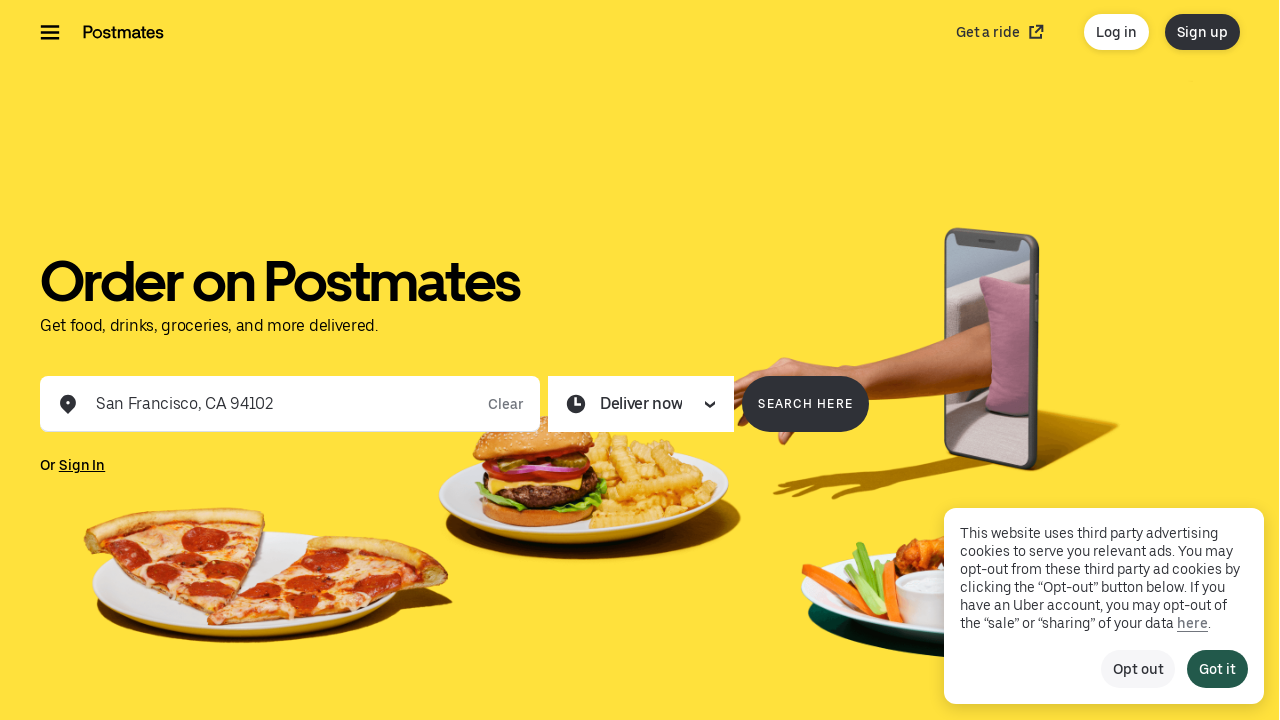

Location typeahead menu appeared
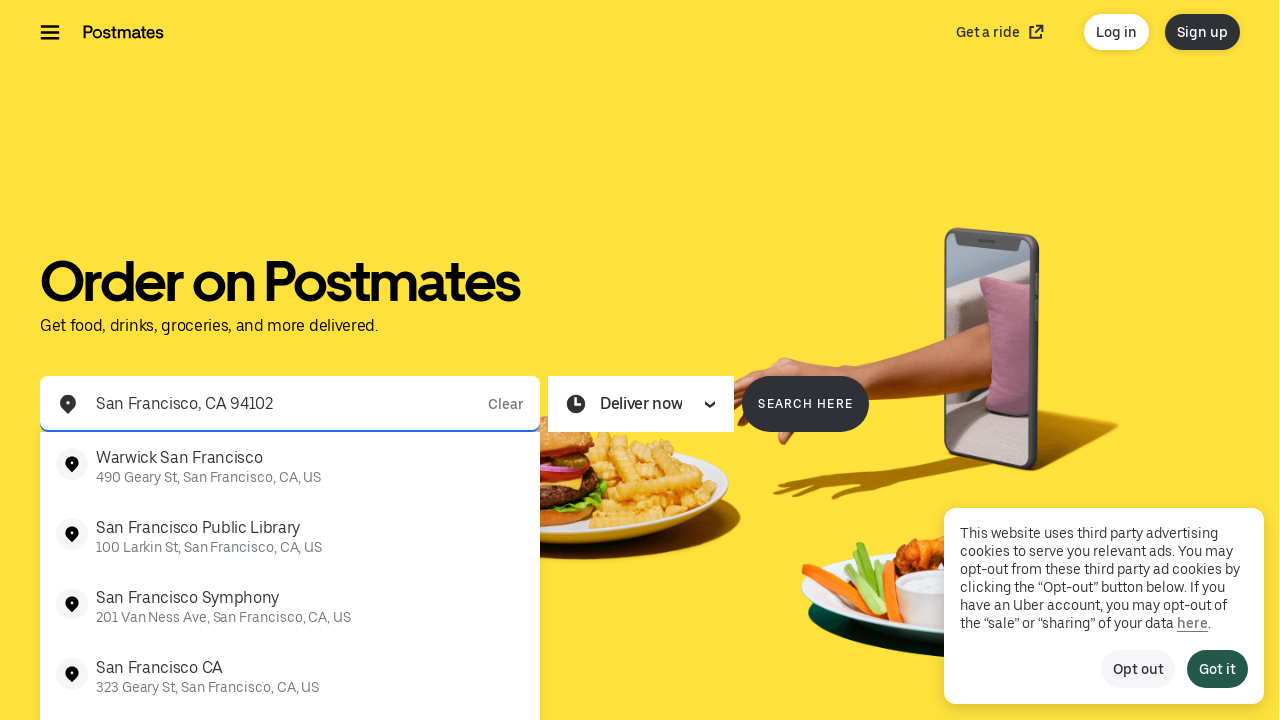

Pressed Enter to confirm delivery address on input
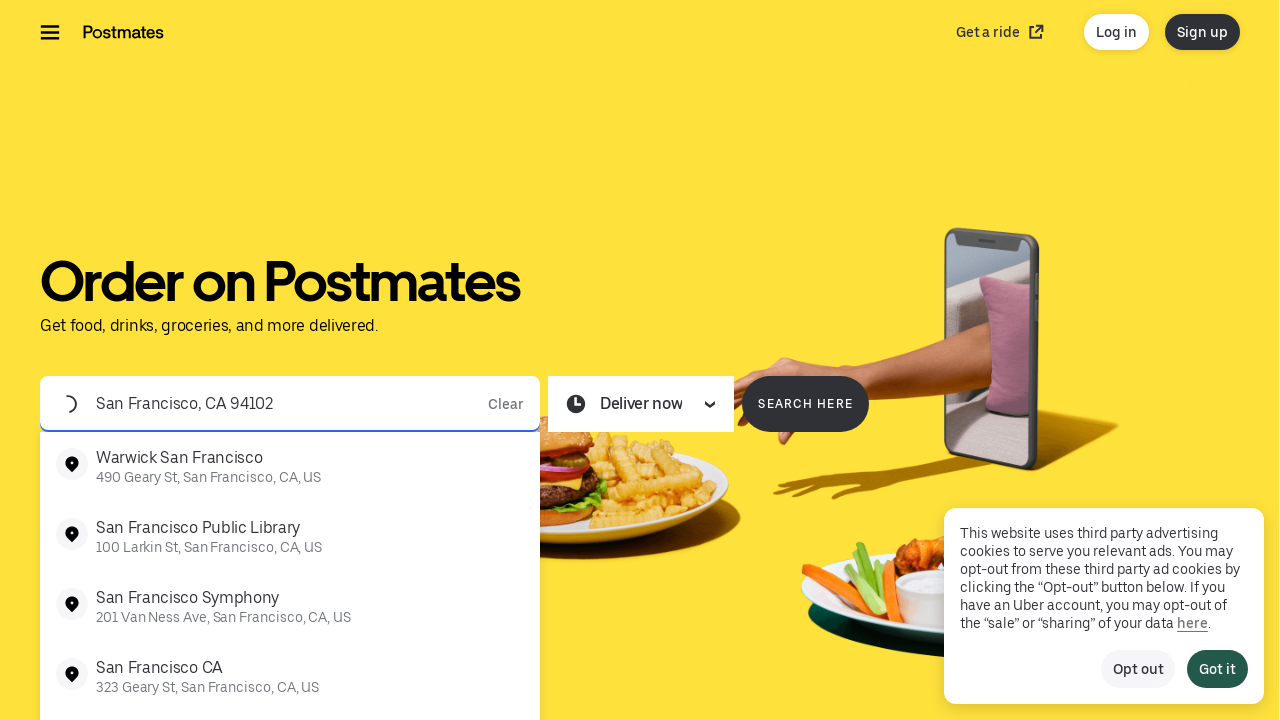

Waited for restaurant search field to be visible
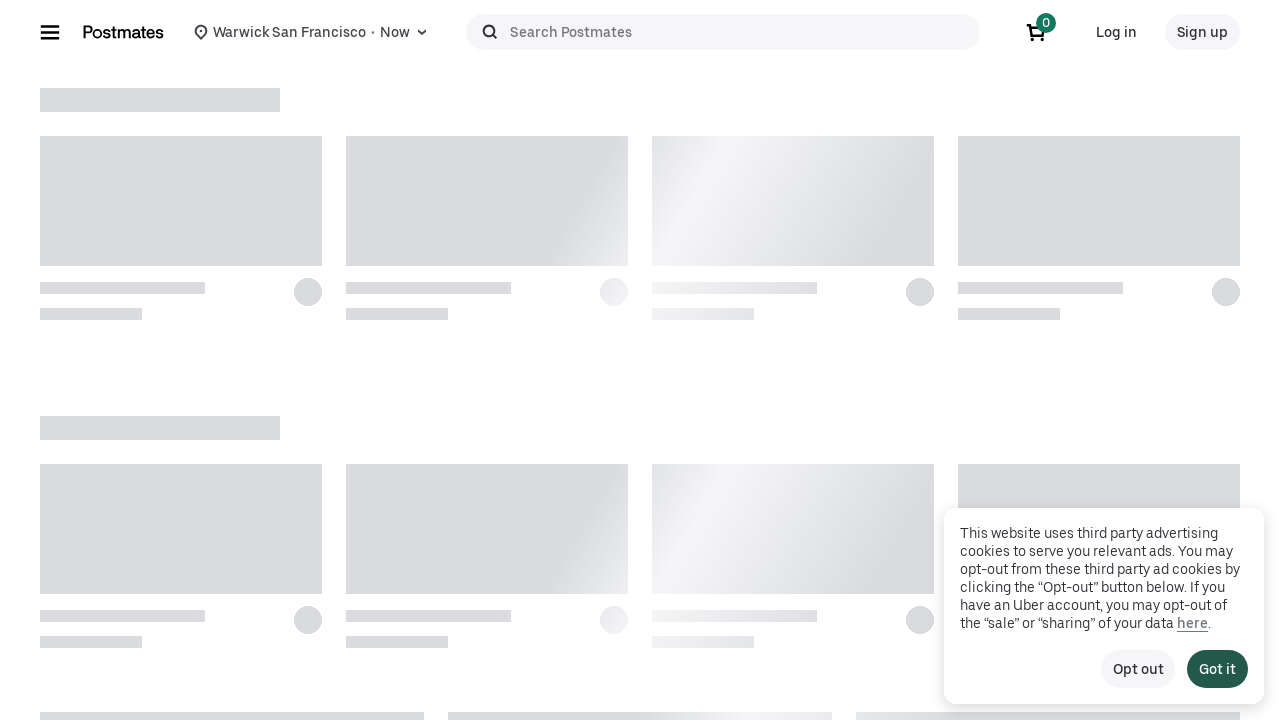

Filled restaurant search field with 'Subway' on #search-suggestions-typeahead-input
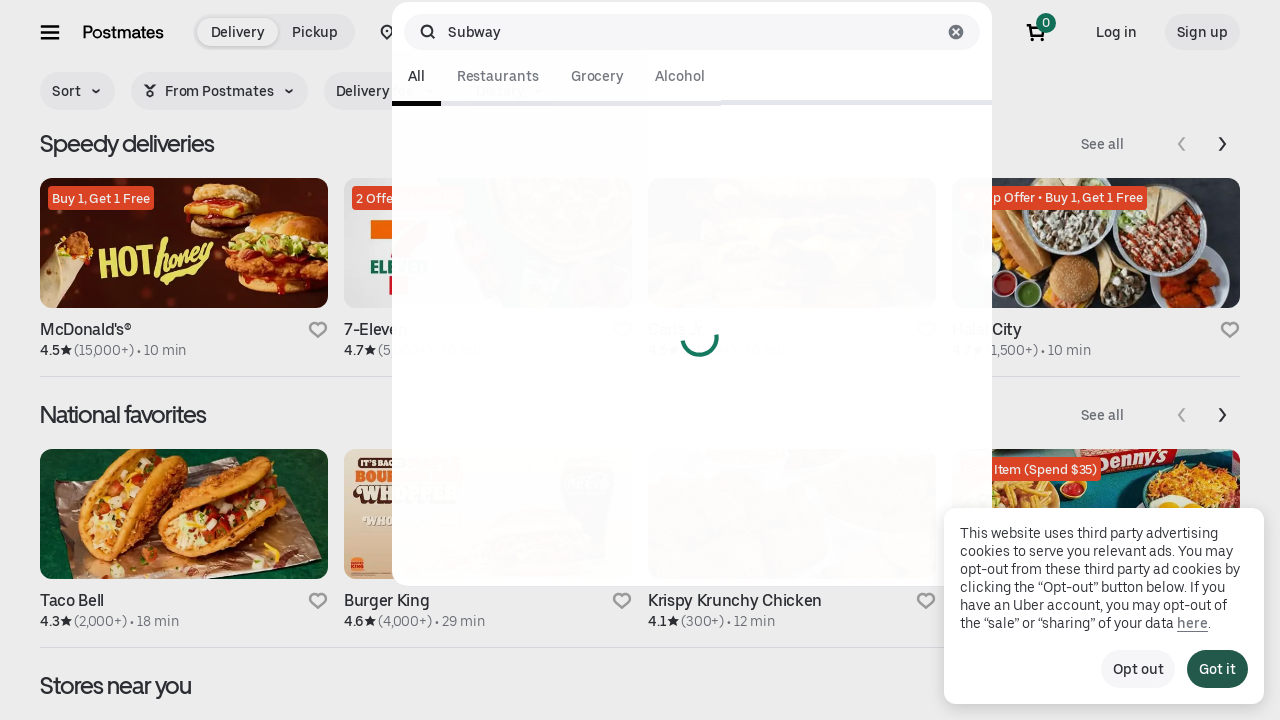

Pressed Enter to search for Subway restaurants on #search-suggestions-typeahead-input
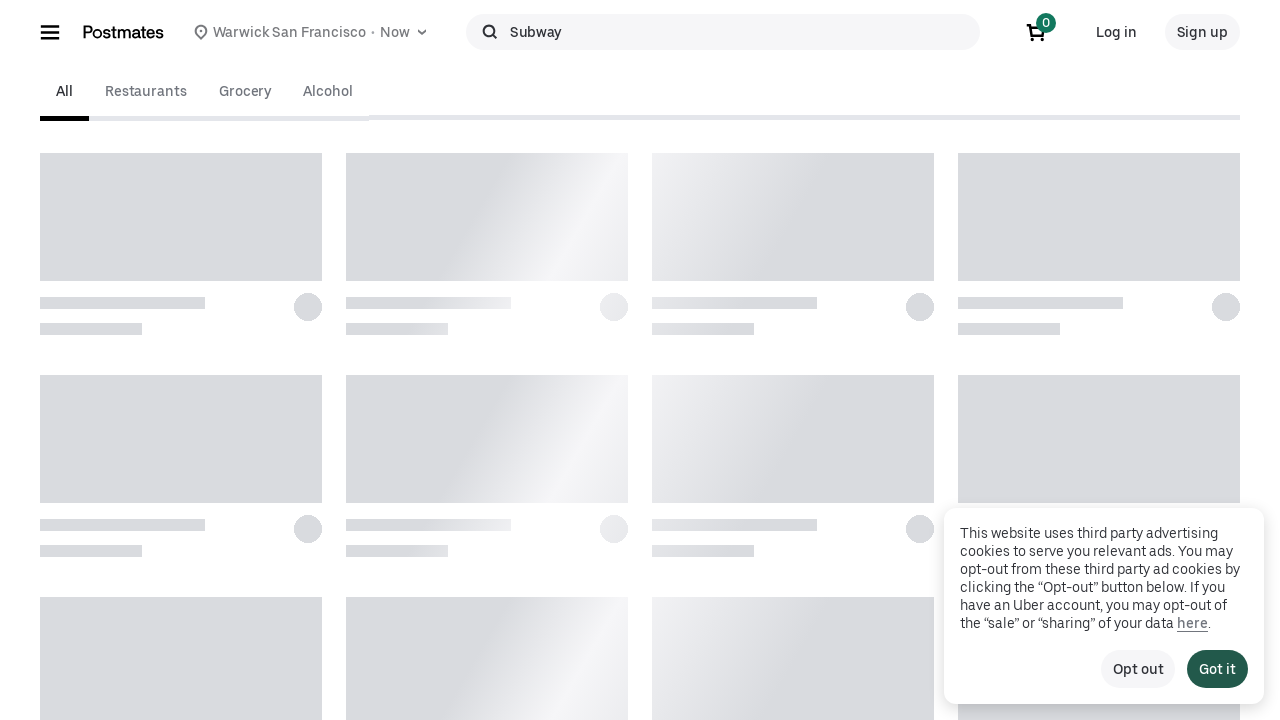

Waited 2.5 seconds for search results to load
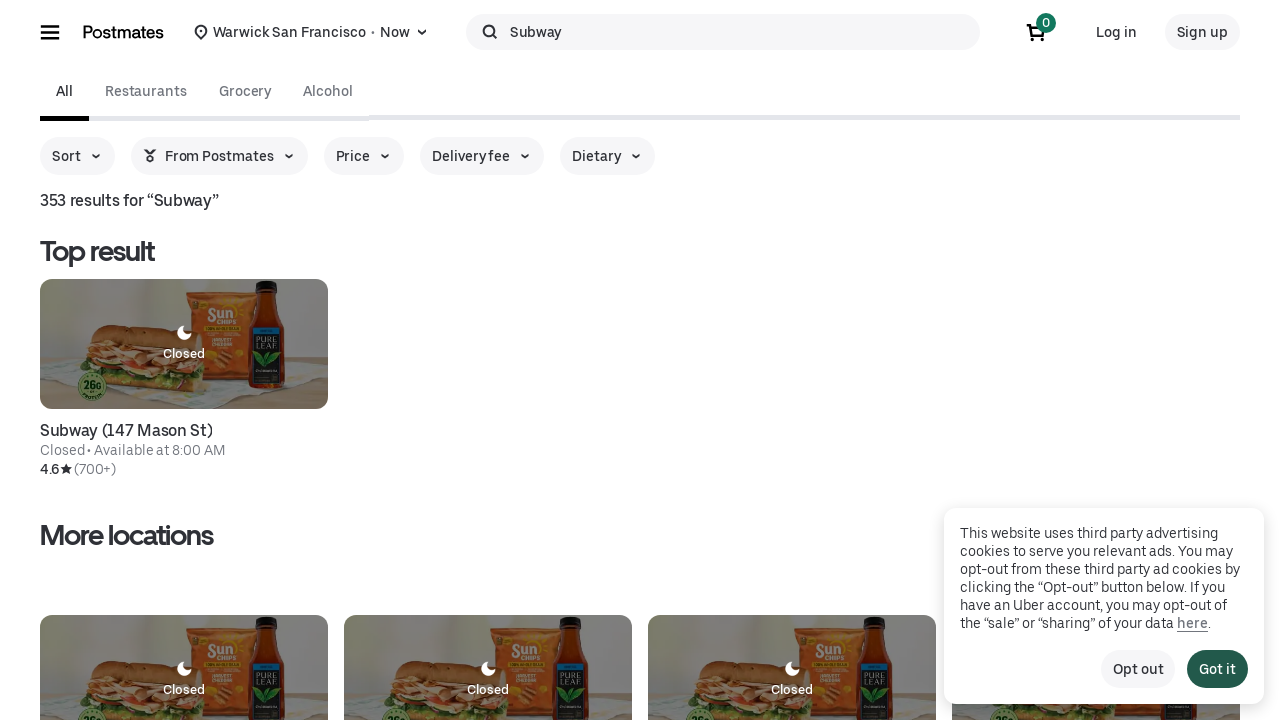

Search results container loaded
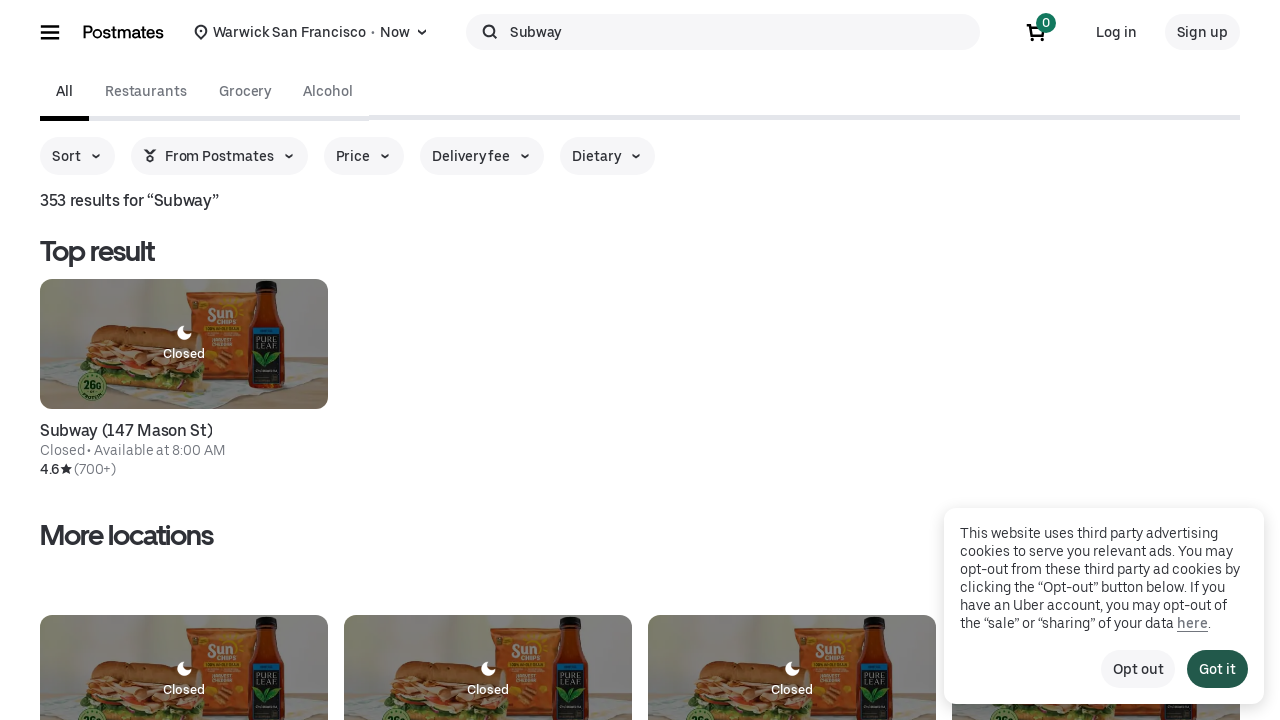

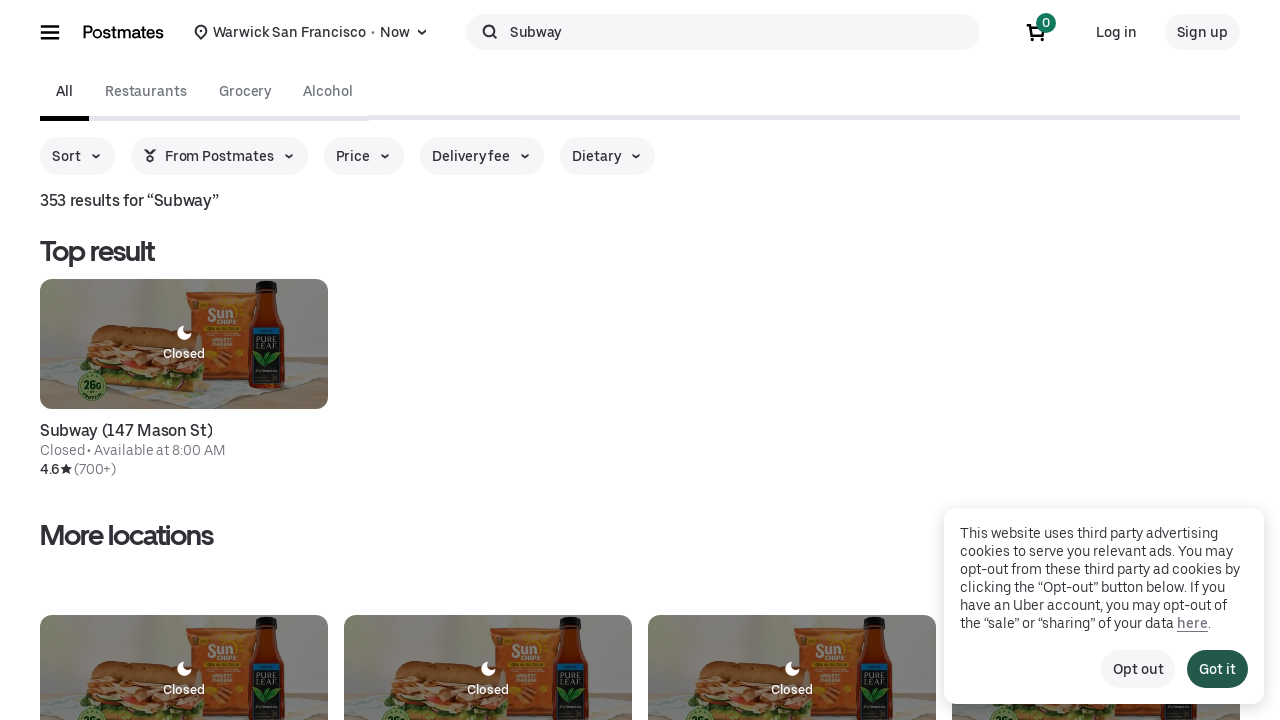